Tests dynamic content with custom fluent wait configuration by clicking to reveal an element and typing into it

Starting URL: https://www.selenium.dev/selenium/web/dynamic.html

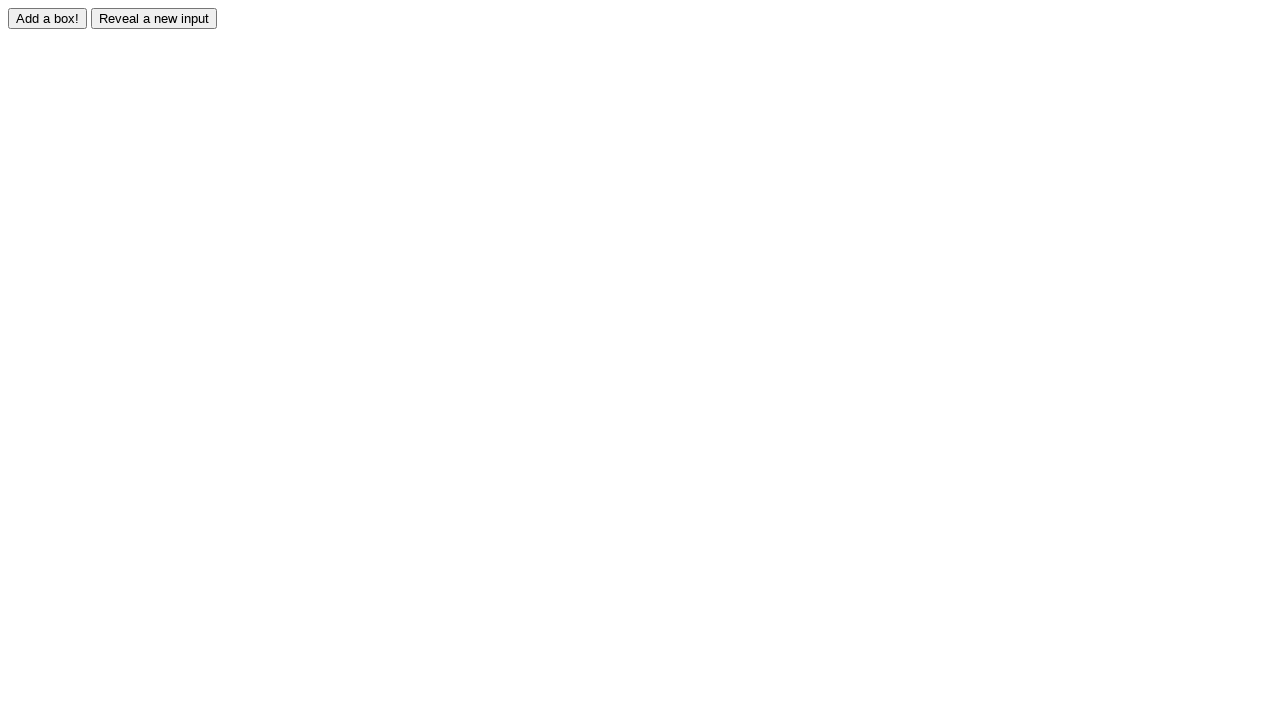

Clicked reveal button to display hidden element at (154, 18) on #reveal
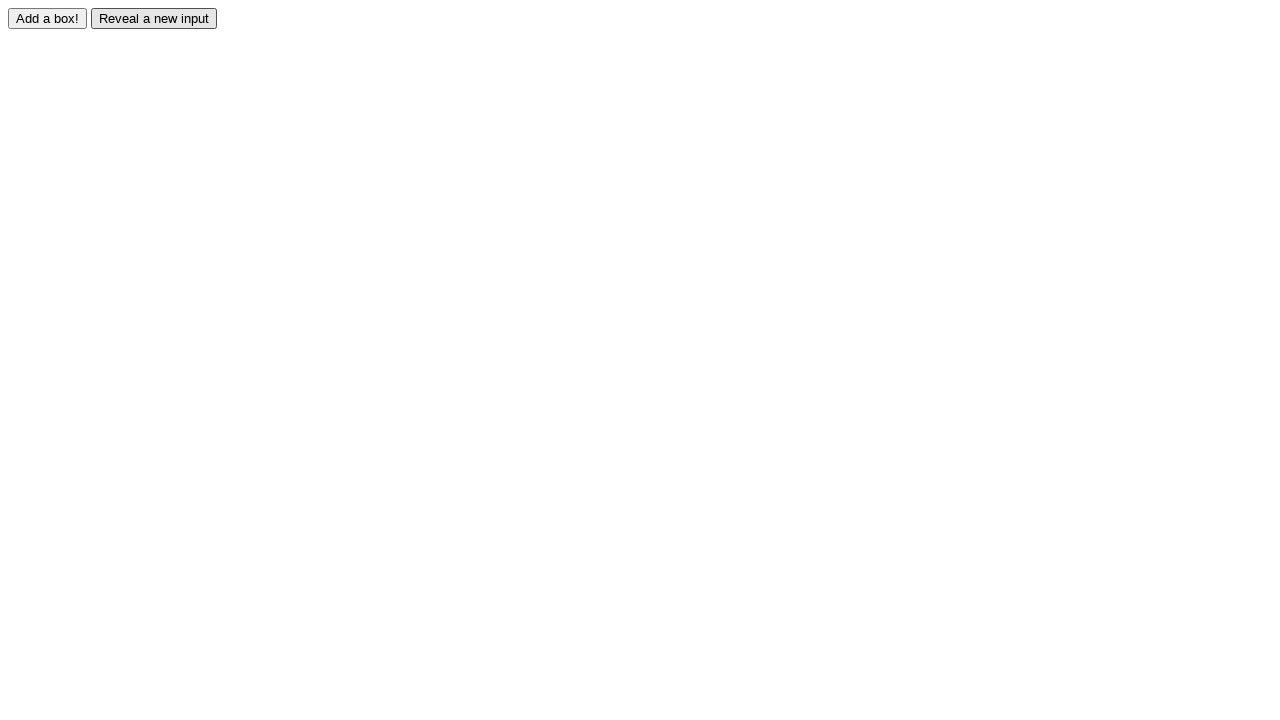

Filled revealed input field with 'test' on #revealed
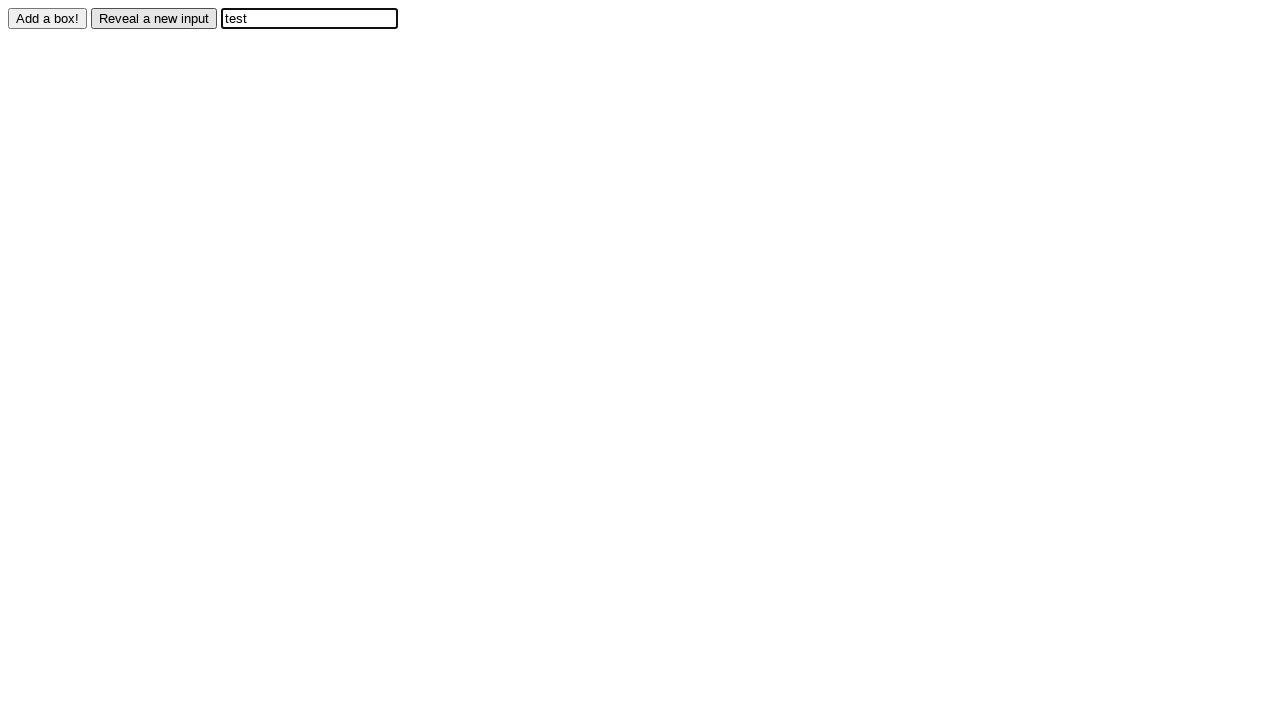

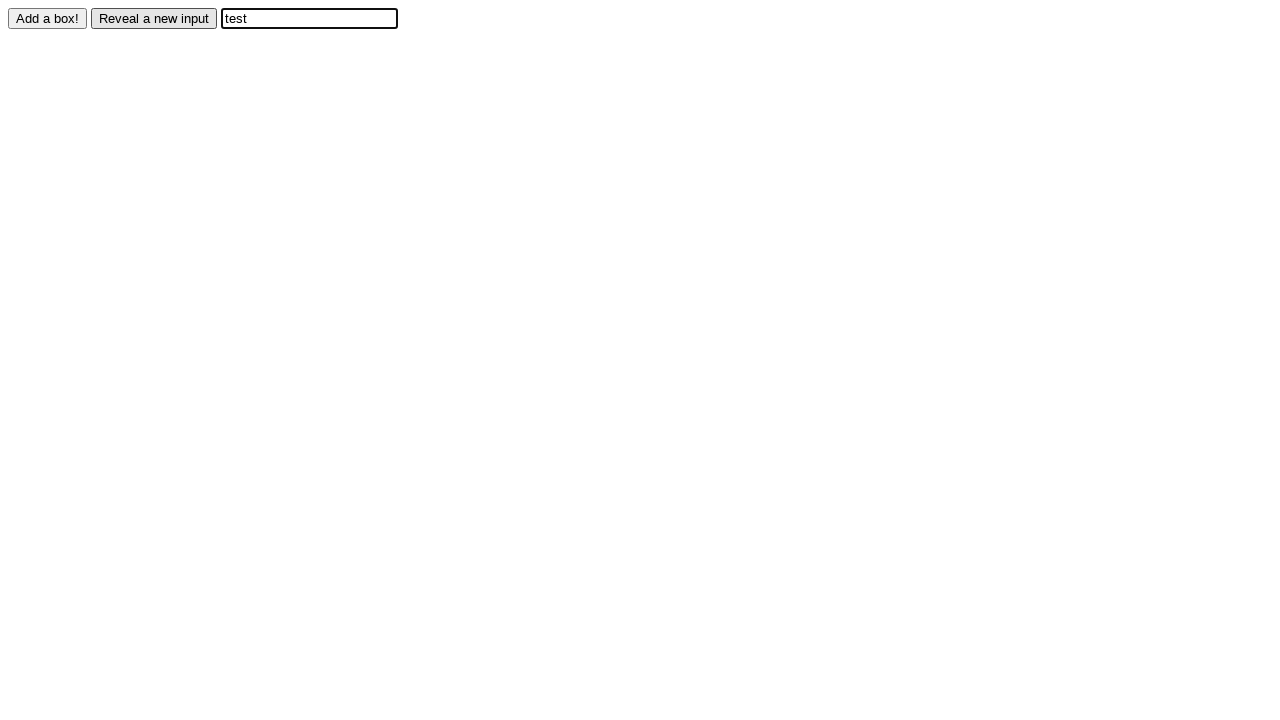